Tests clicking a button that has a dynamically generated ID

Starting URL: http://uitestingplayground.com/dynamicid

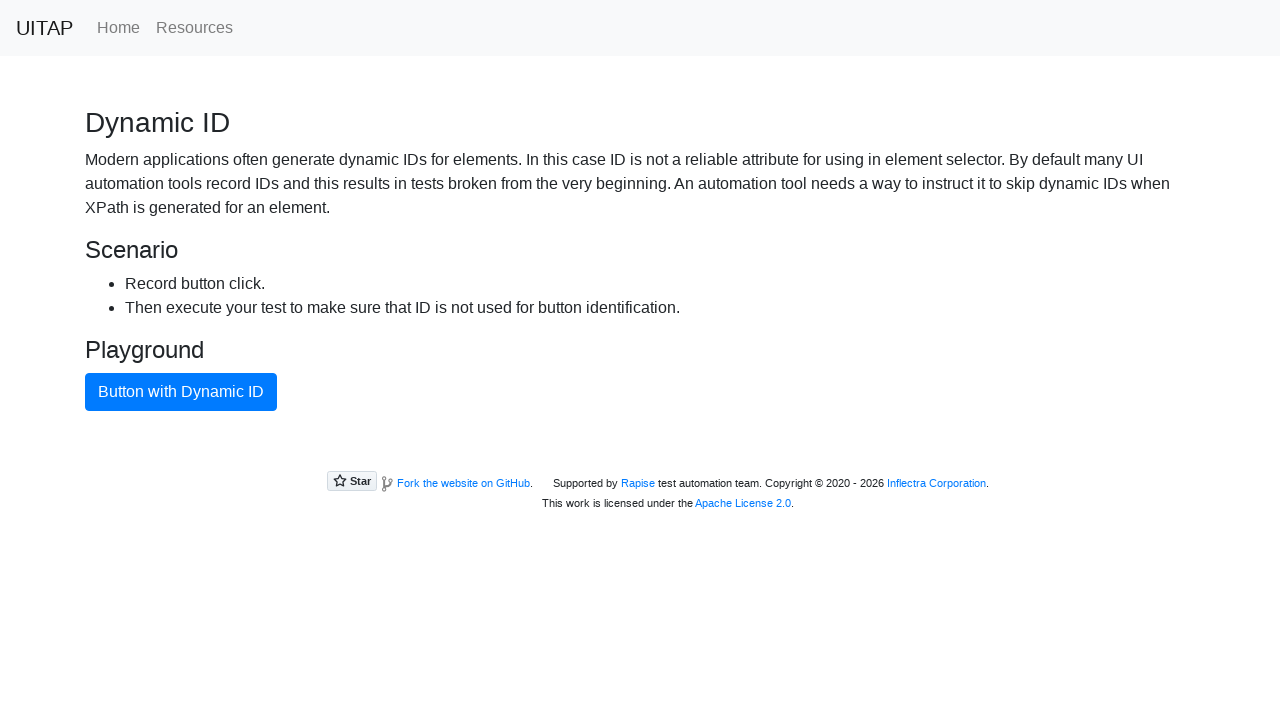

Clicked the primary button with dynamically generated ID at (181, 392) on button[class='btn btn-primary']
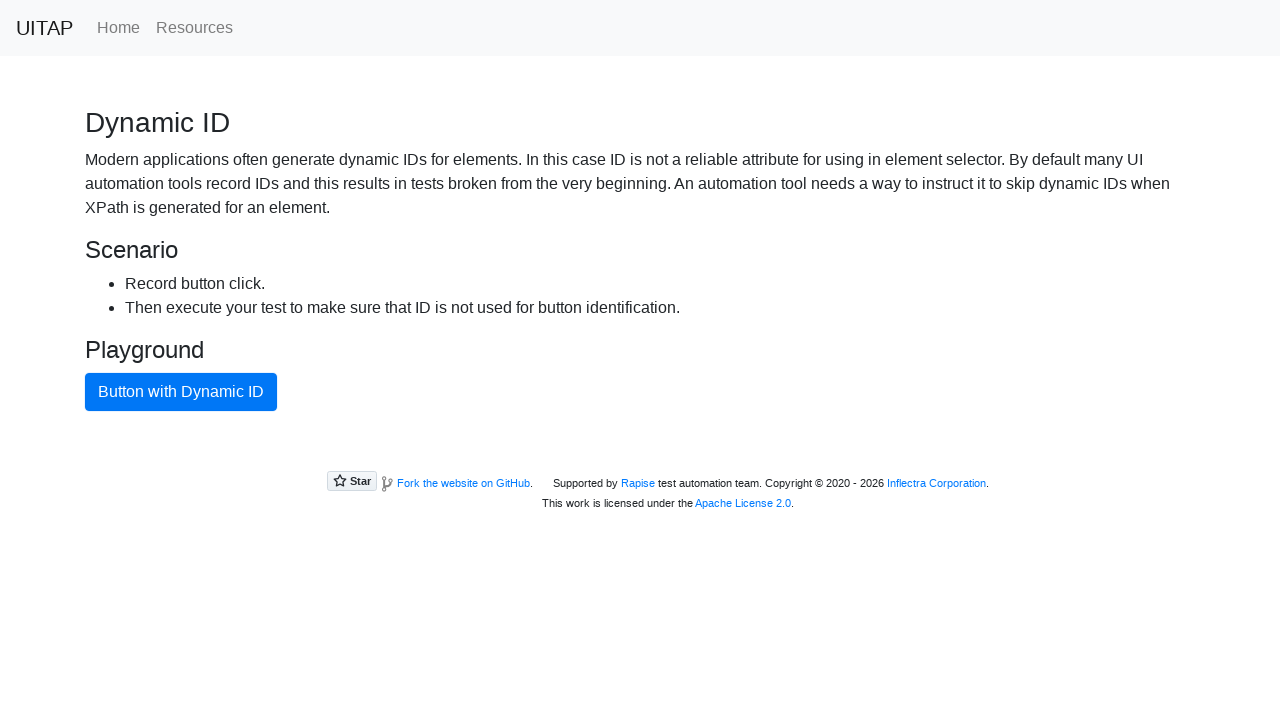

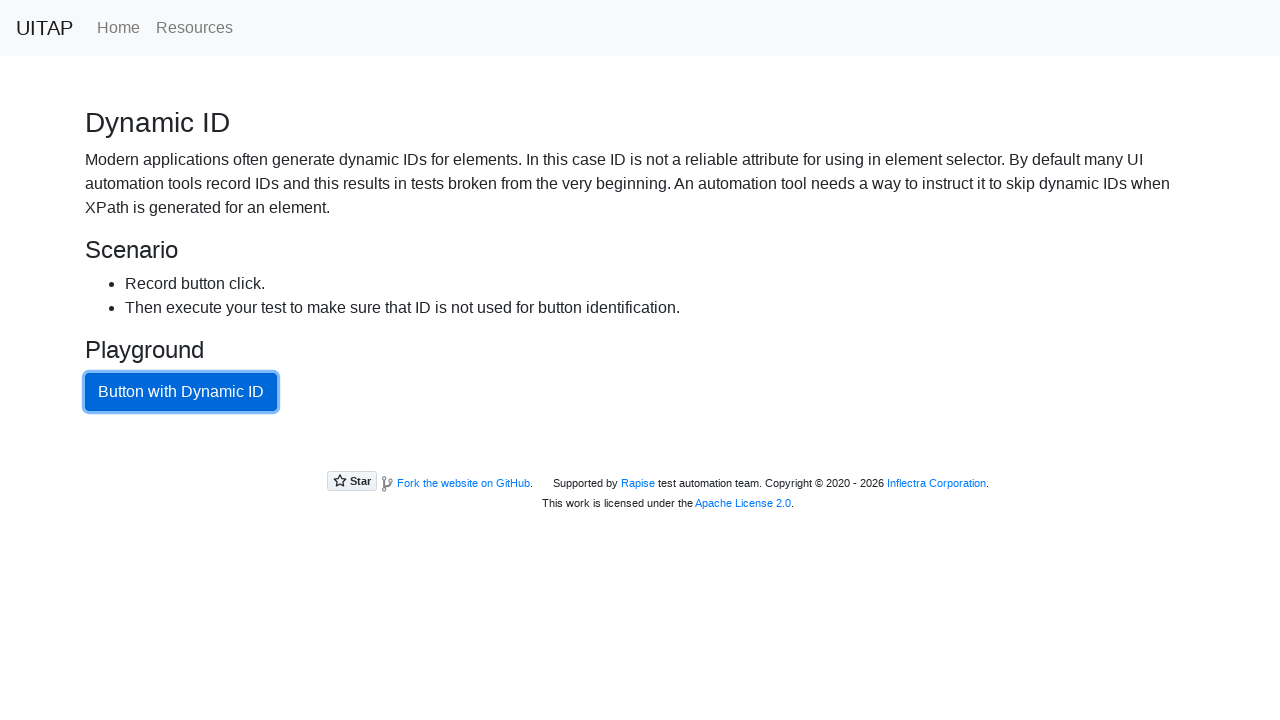